Tests search functionality by clicking search input, typing a query, and verifying results are displayed

Starting URL: https://practice-react.sdetunicorns.com/

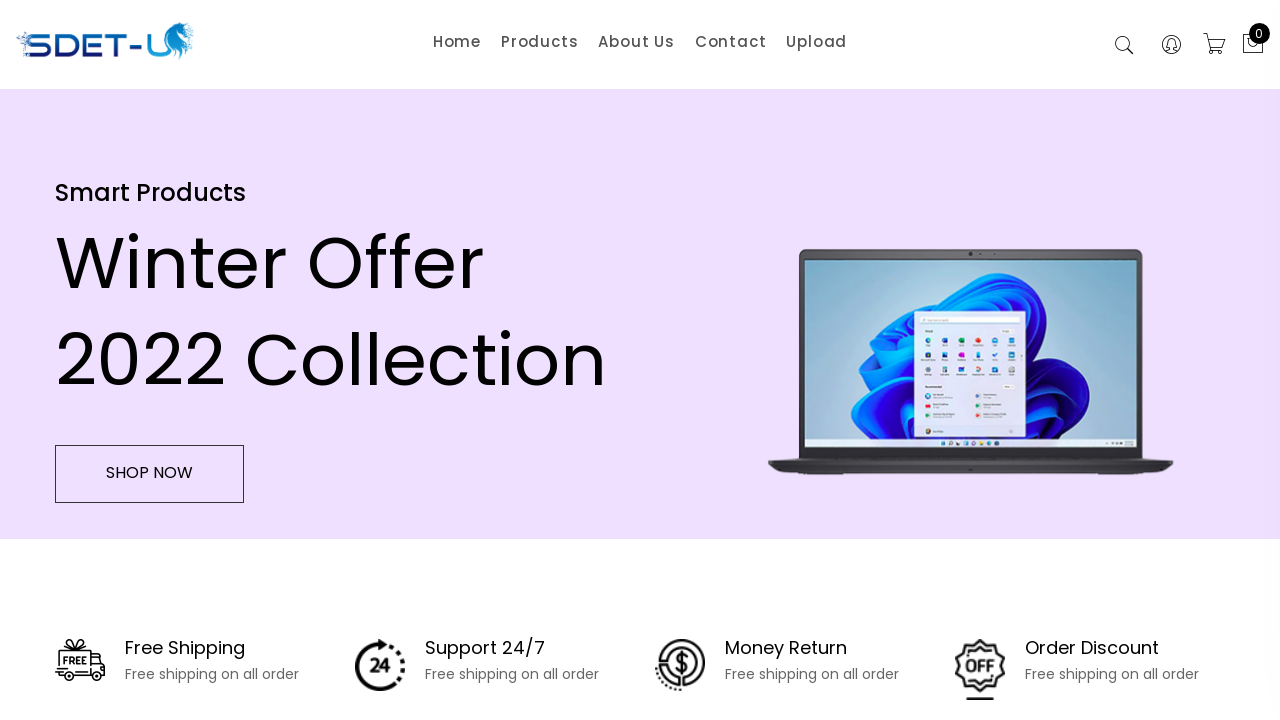

Clicked on the search input field at (1124, 46) on .search-active
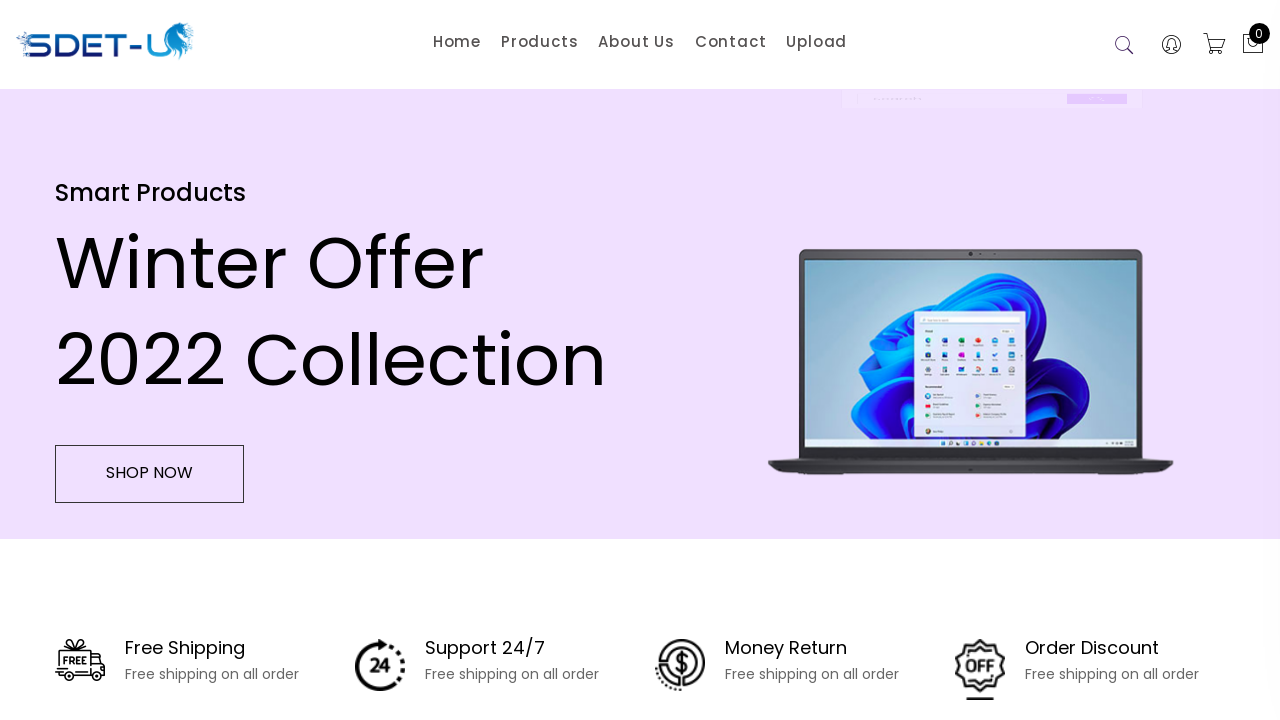

Typed 'Lenovo' in the search input field on [placeholder='Search']
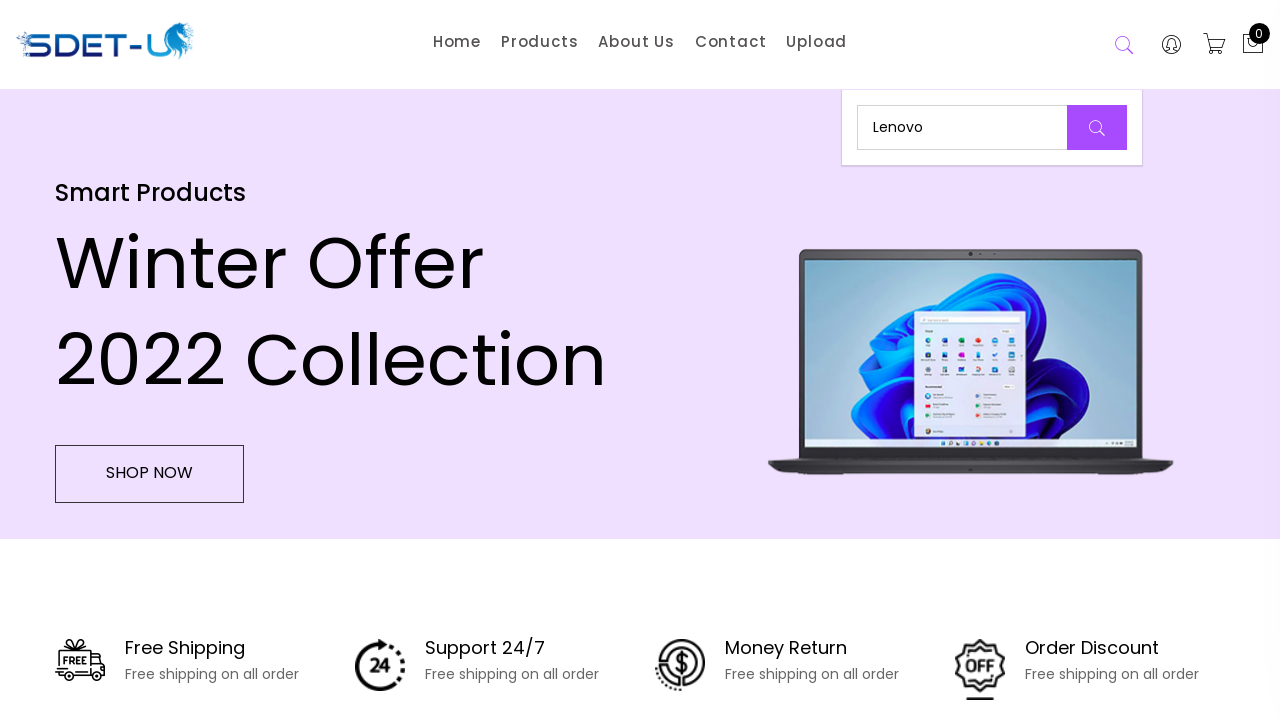

Clicked the search button to execute search at (1097, 127) on .button-search
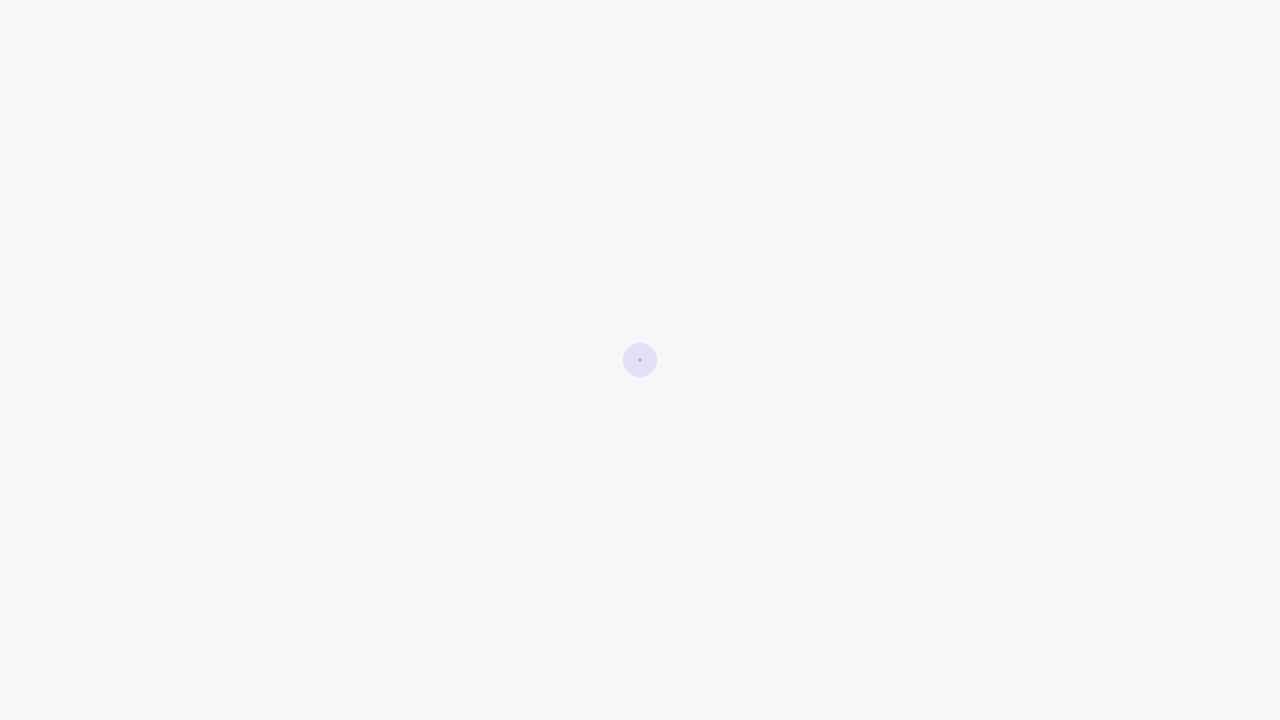

Verified search results are displayed for 'Lenovo'
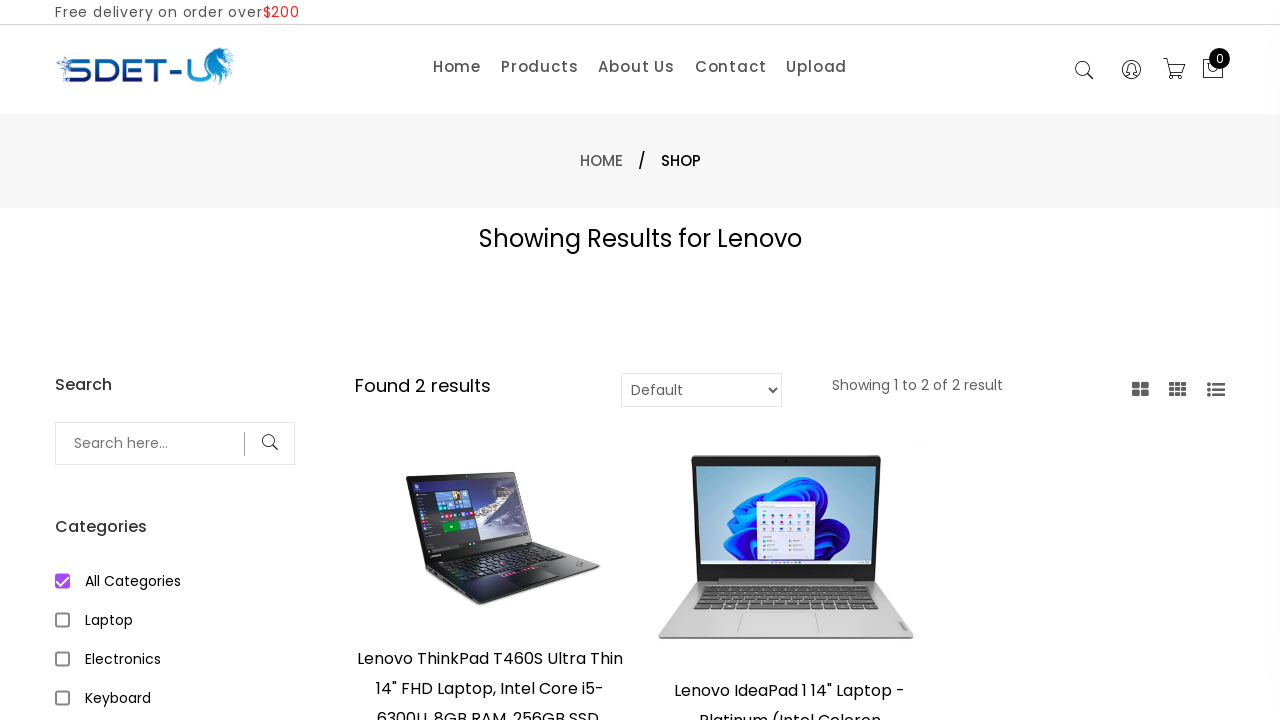

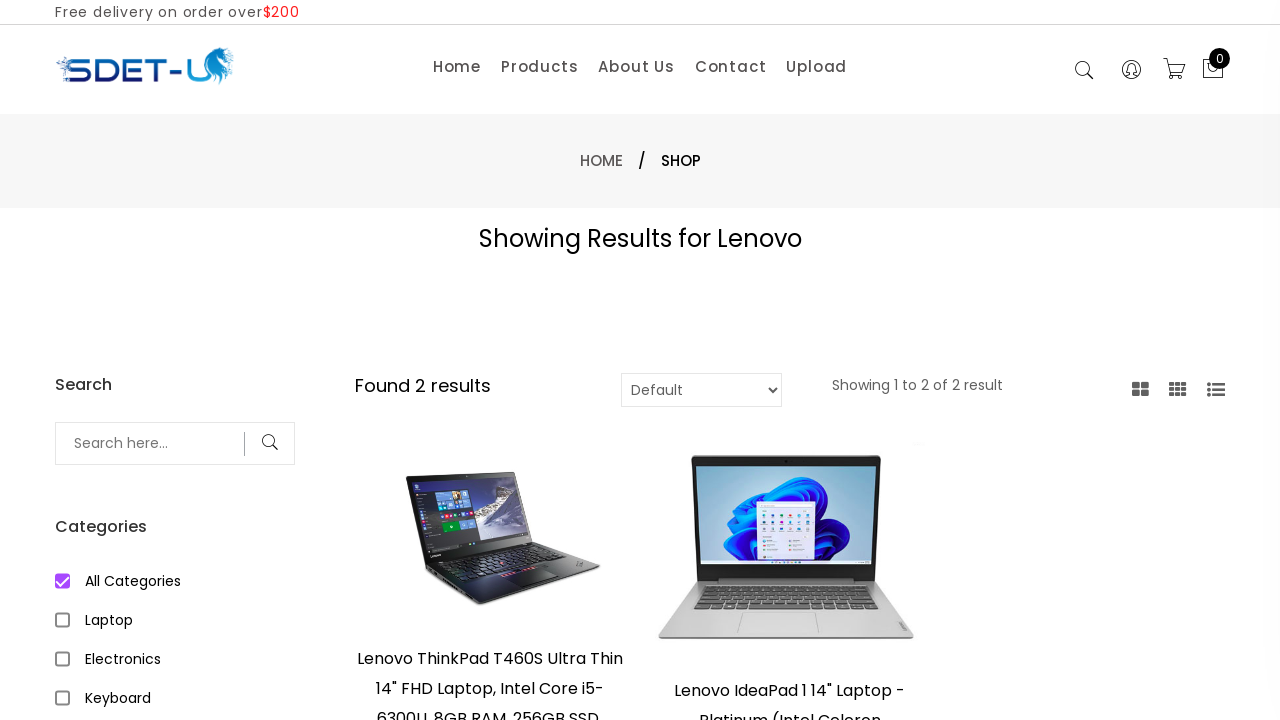